Tests table interaction by counting rows and columns, reading specific cell data, and attempting to sort the table by price column

Starting URL: https://training-support.net/webelements/tables

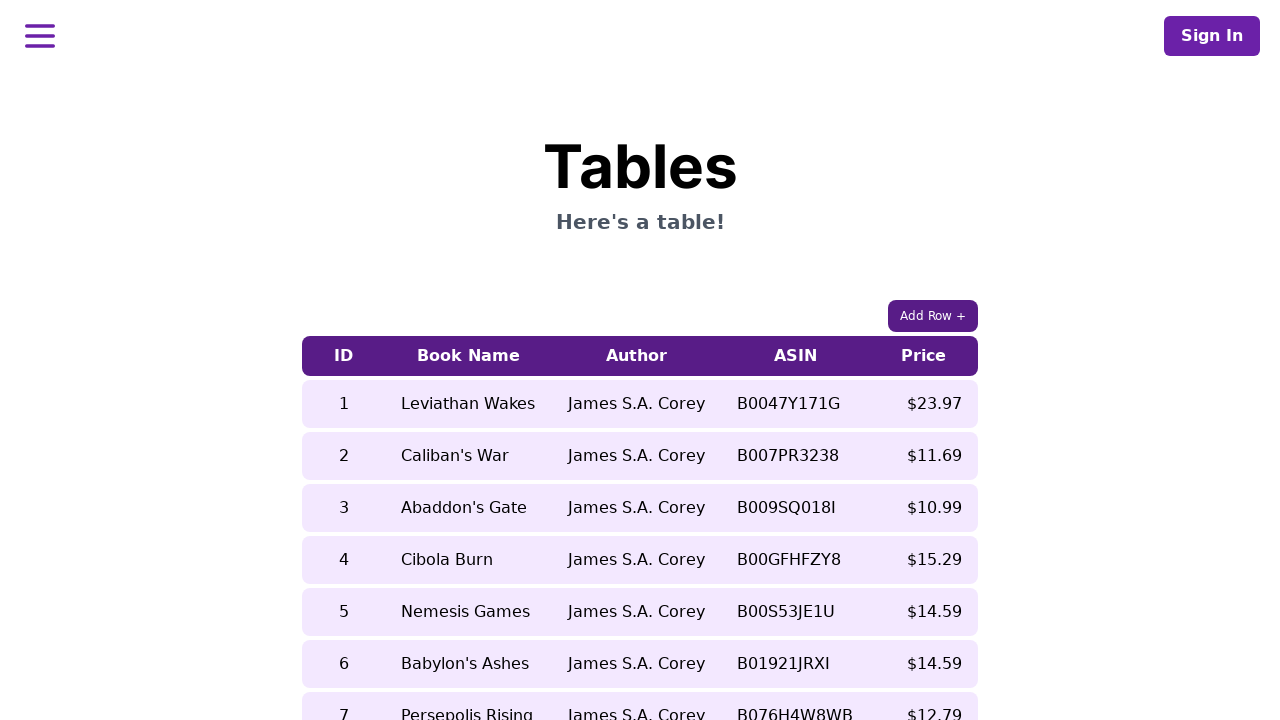

Retrieved and printed page title
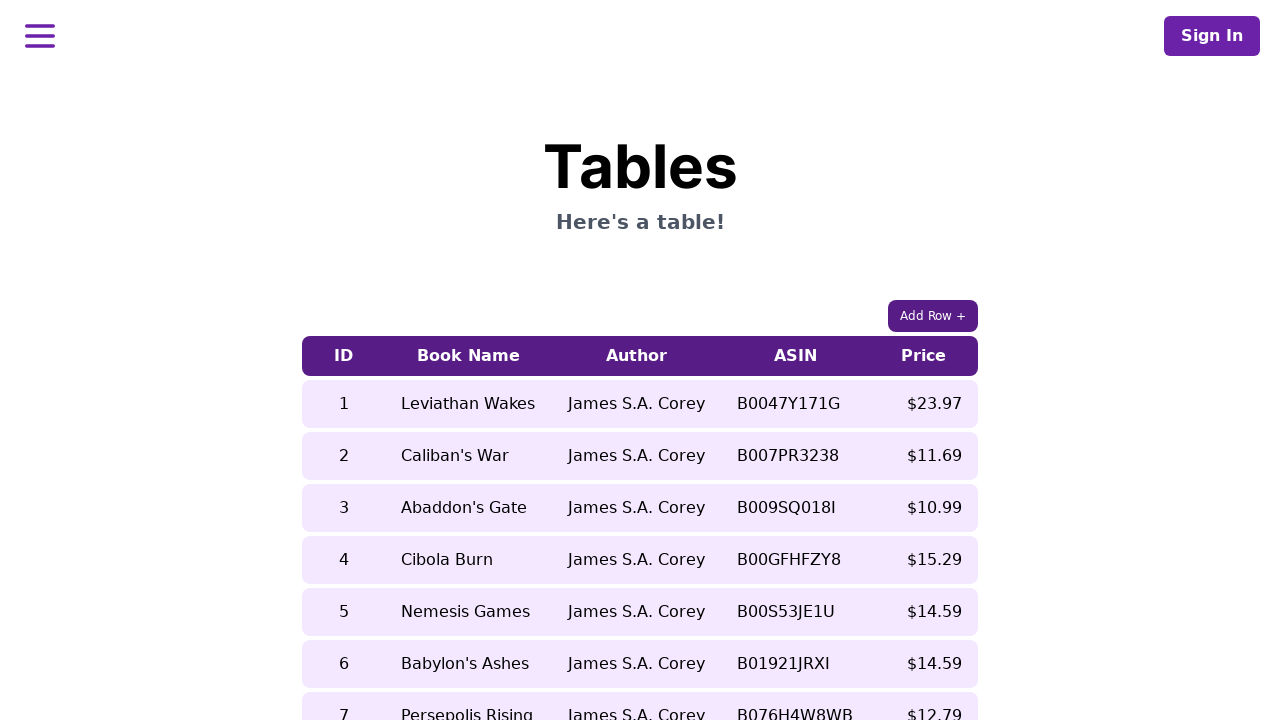

Retrieved all column headers from table
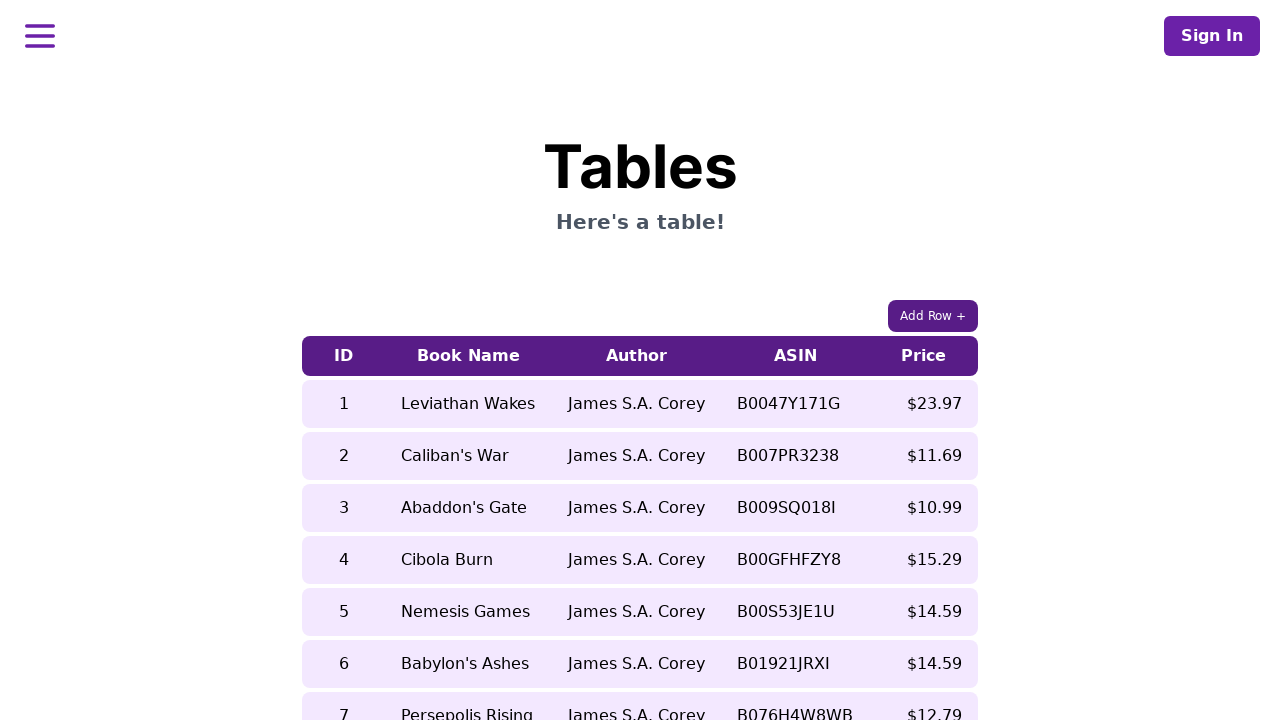

Retrieved all rows from table
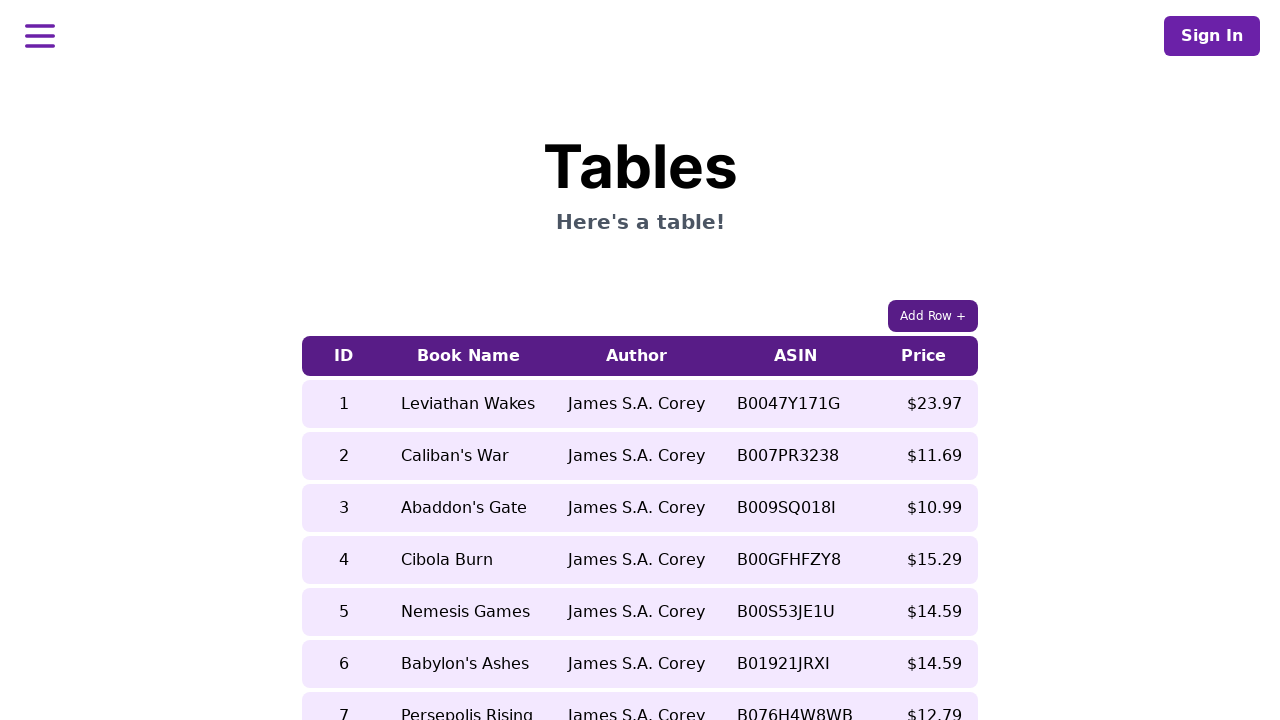

Counted table structure: 9 rows and 5 columns
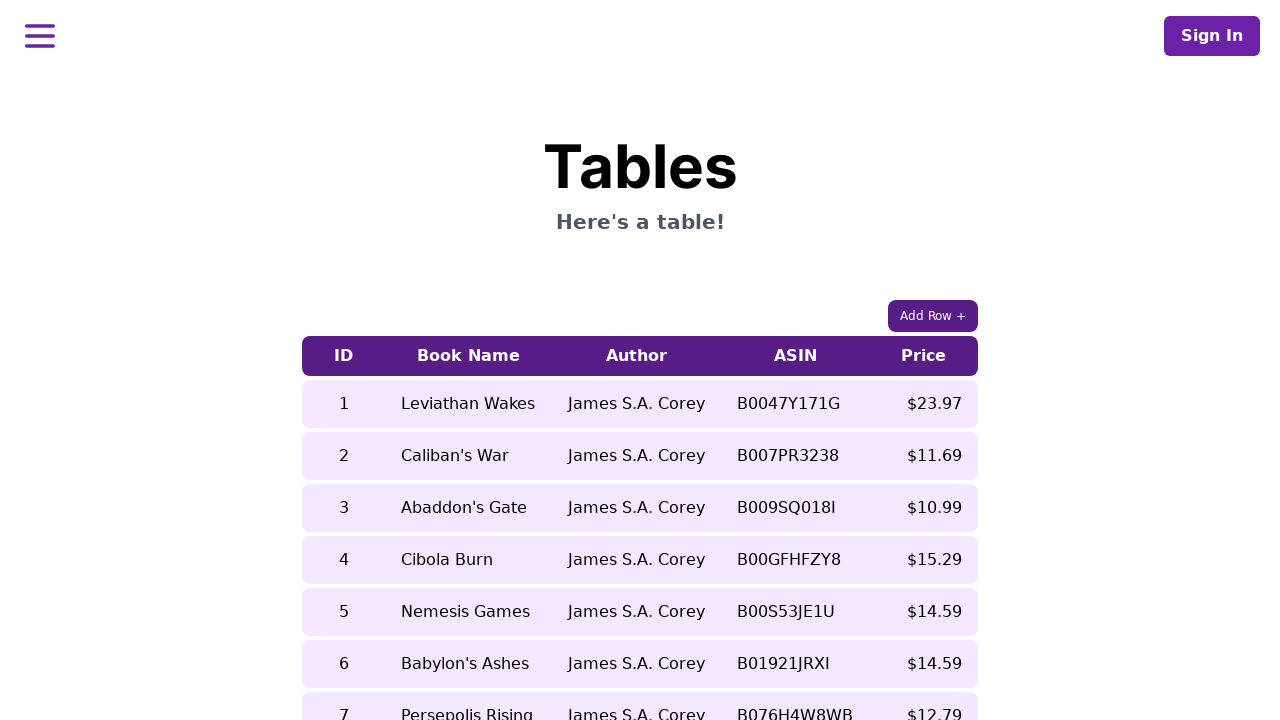

Retrieved 5th row book title before sorting: Abaddon's Gate
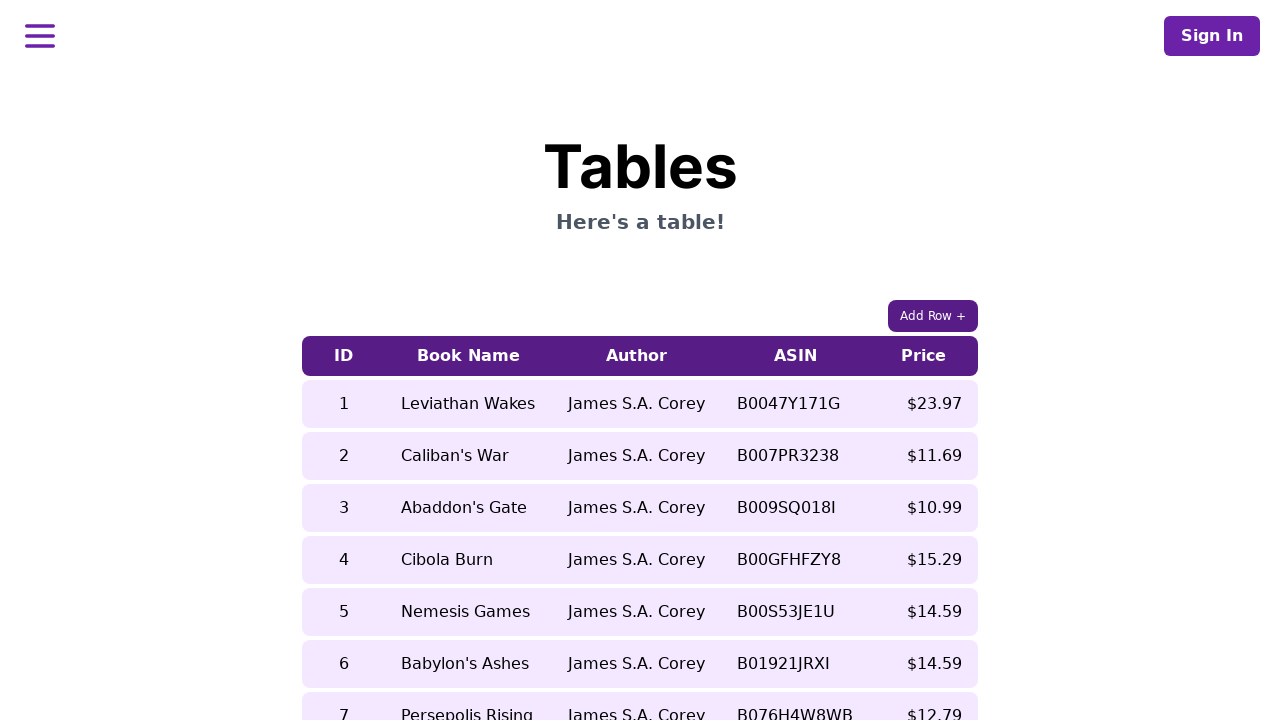

Clicked on price column header to sort table at (924, 356) on xpath=//table[contains(@class,'table-auto')]/thead/tr/th[5]
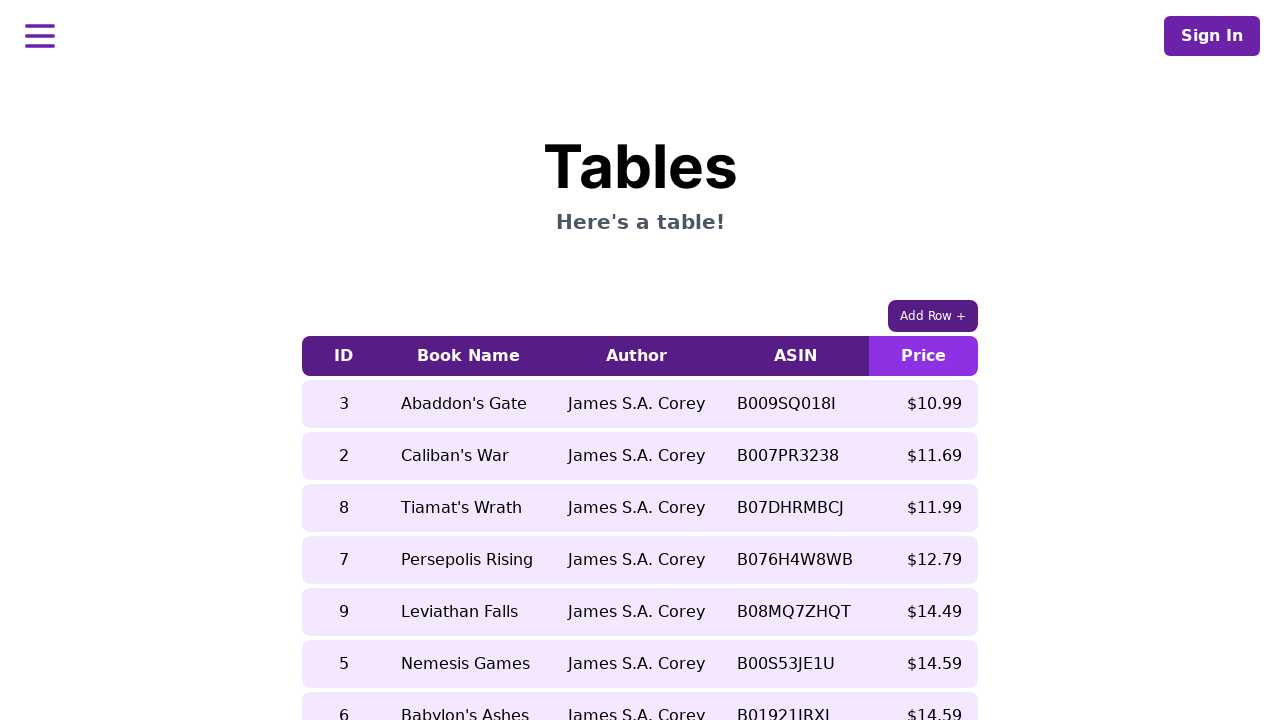

Retrieved 5th row book title after sorting: Tiamat's Wrath
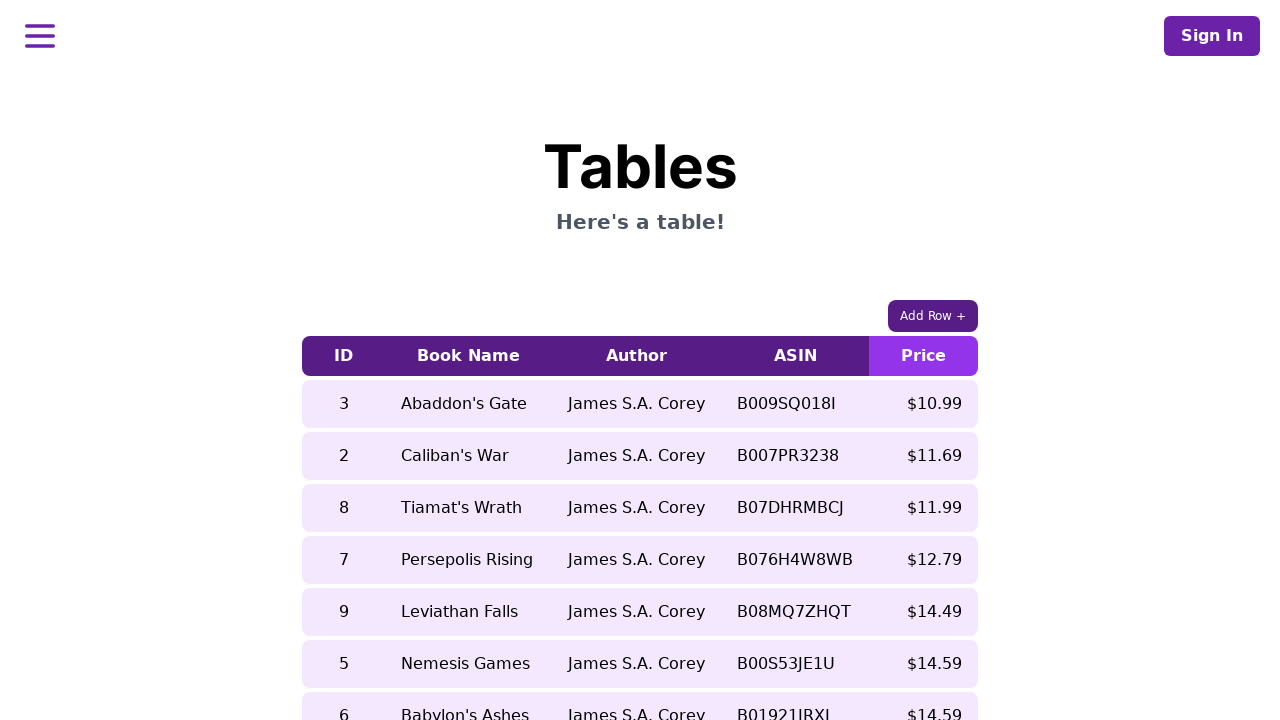

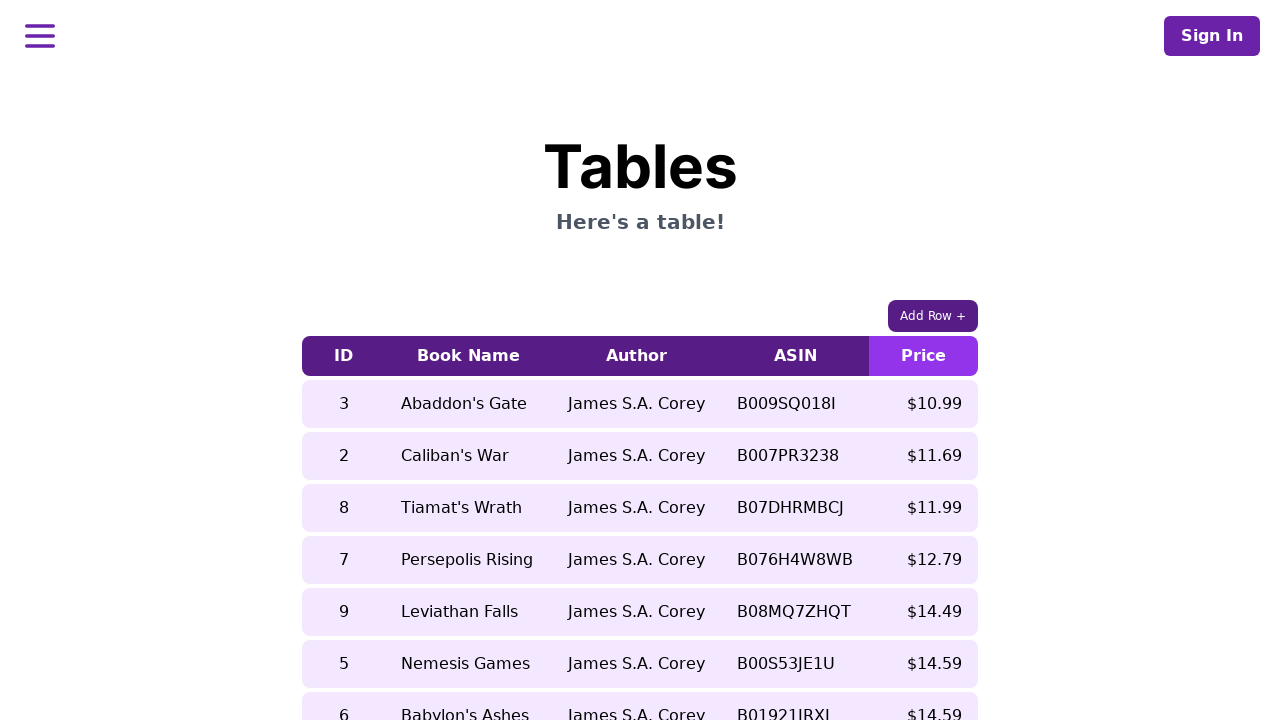